Tests search functionality on DeHieu website by searching for a course and verifying results, handling any modal popup that may appear

Starting URL: https://dehieu.vn/

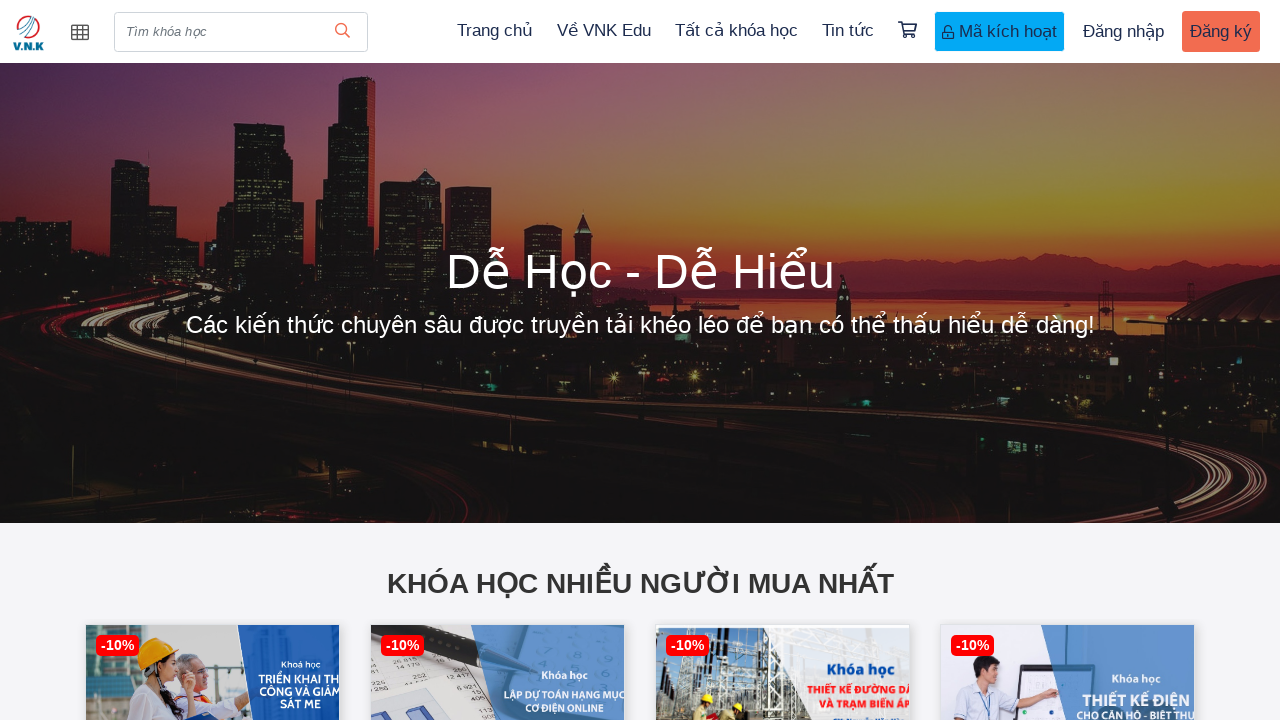

Checked for marketing modal presence
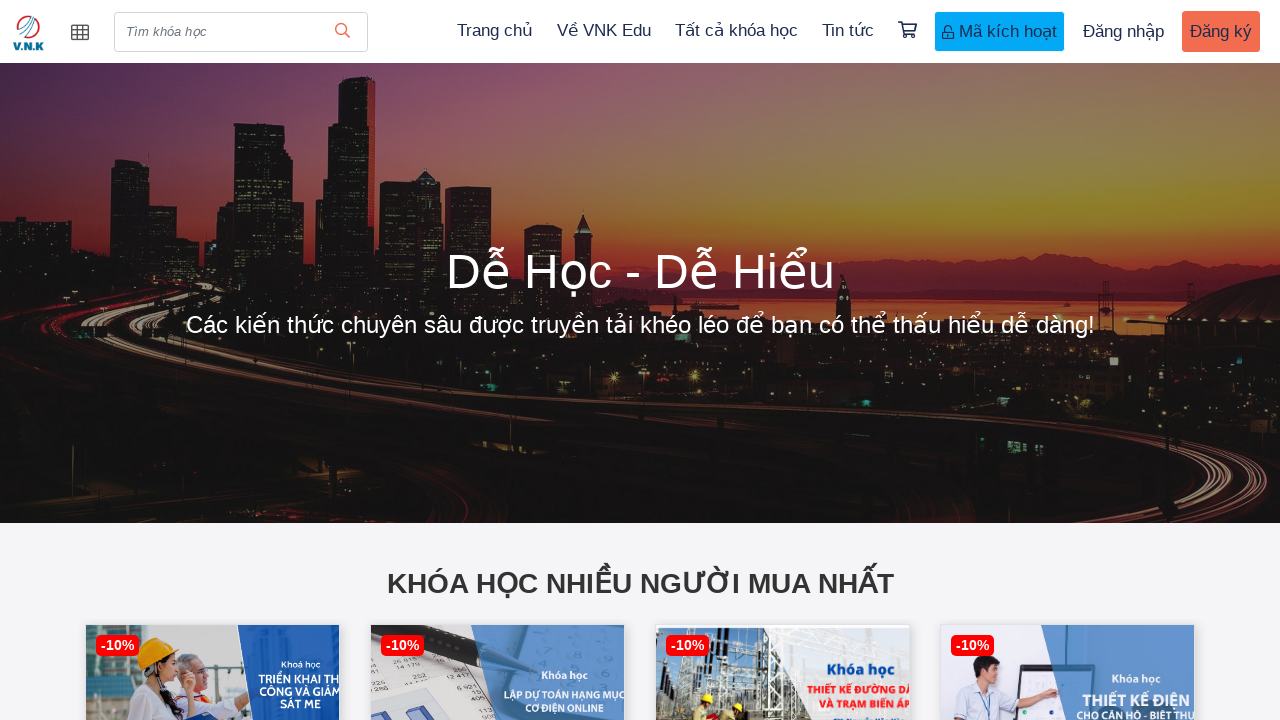

Filled search form with 'Khóa học Lập dự toán M&E' on input.search-form
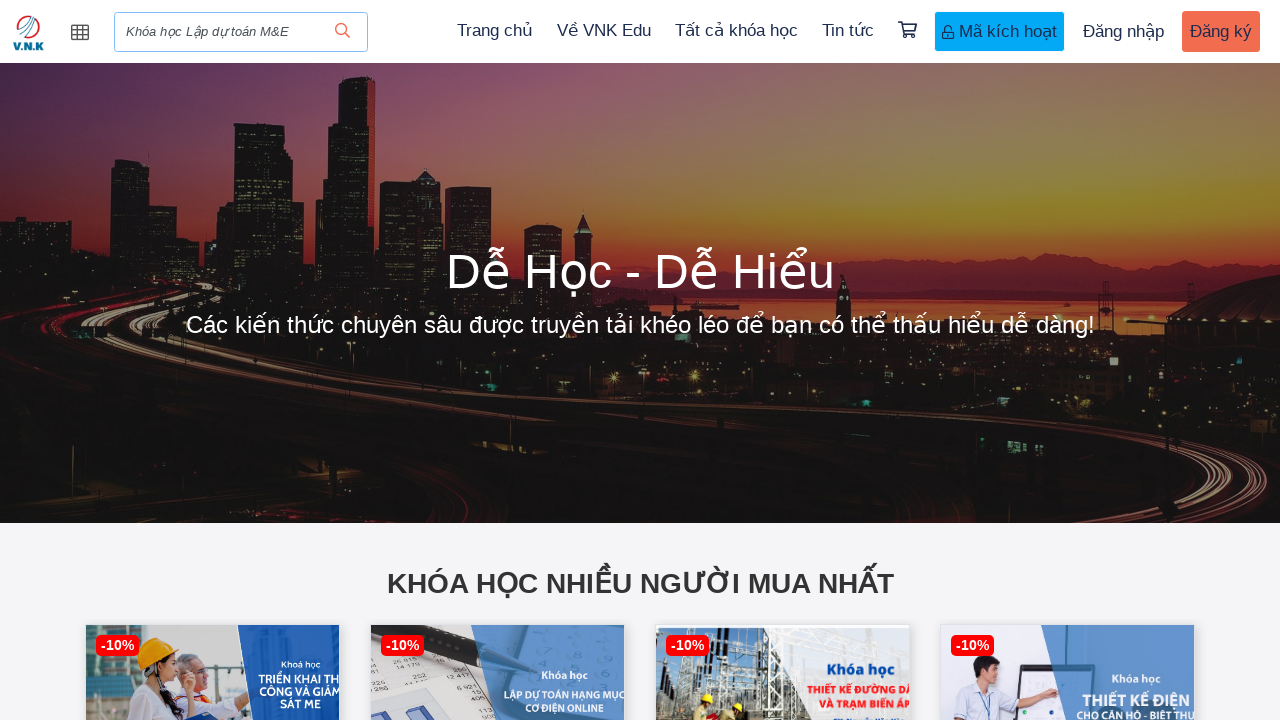

Clicked search submit button in navbar at (342, 32) on div.navbar-collapse button[type='submit']
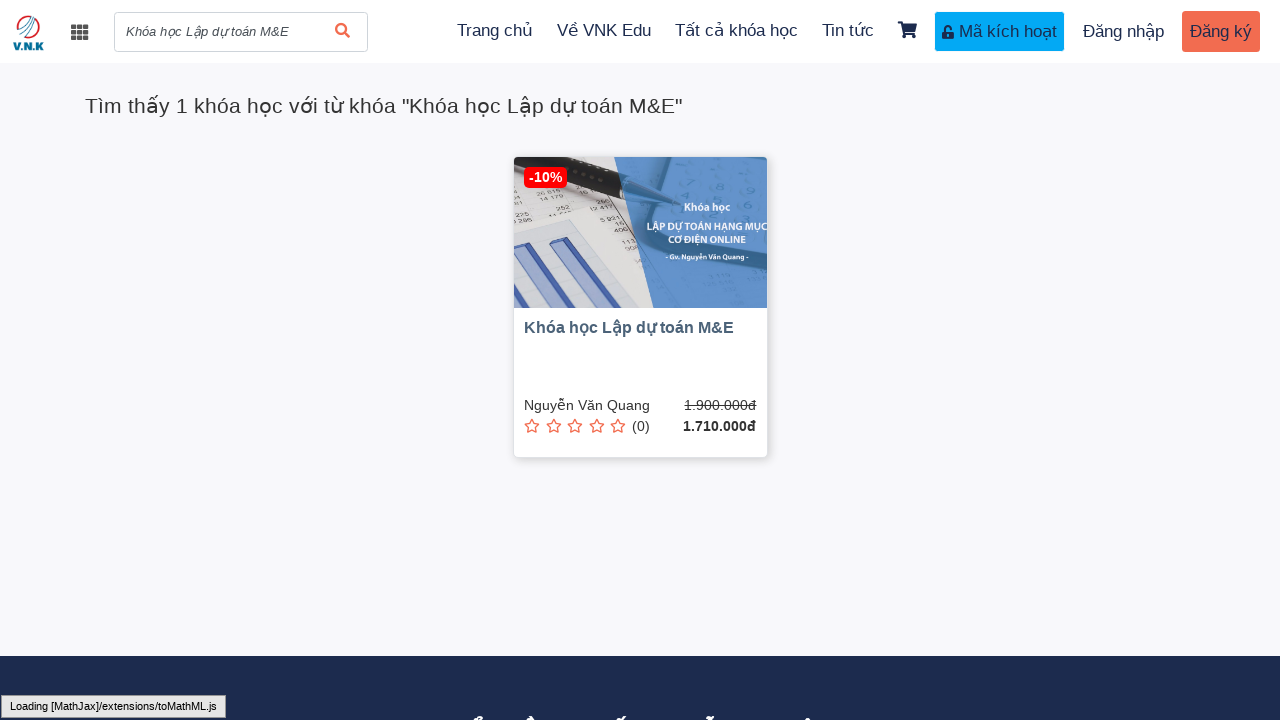

Waited 2 seconds for search results to load
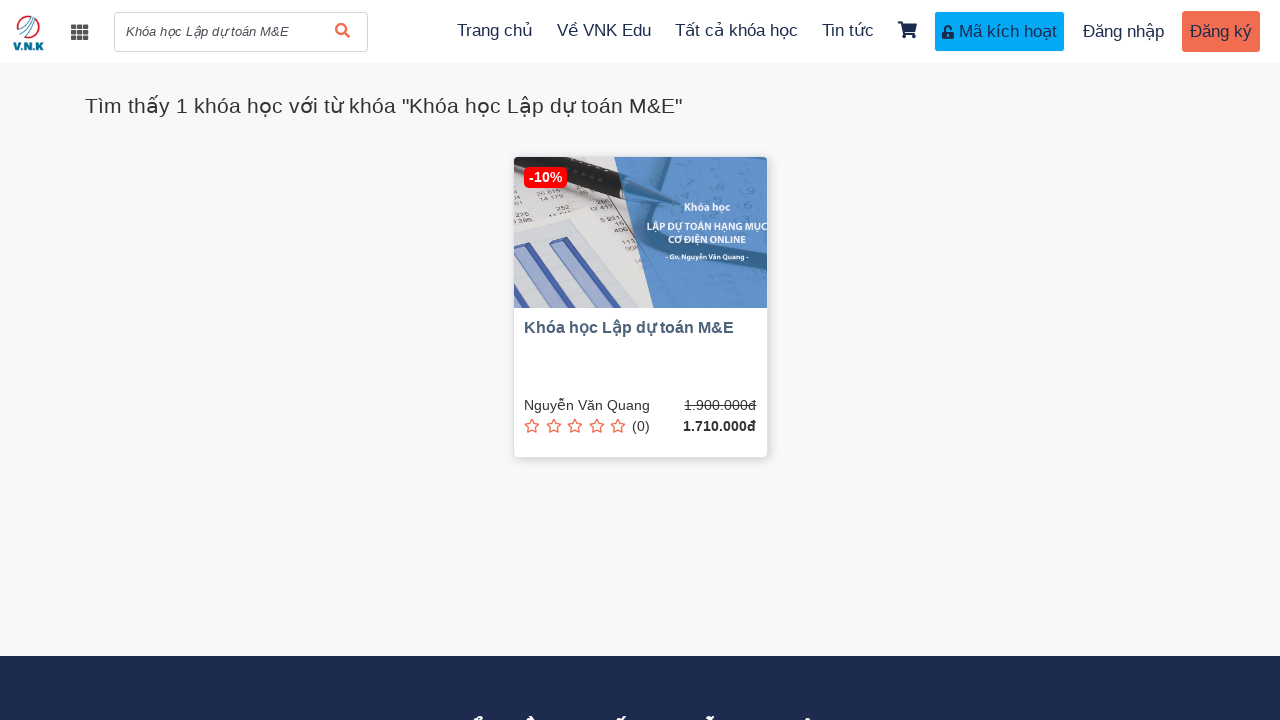

Course search results are now visible
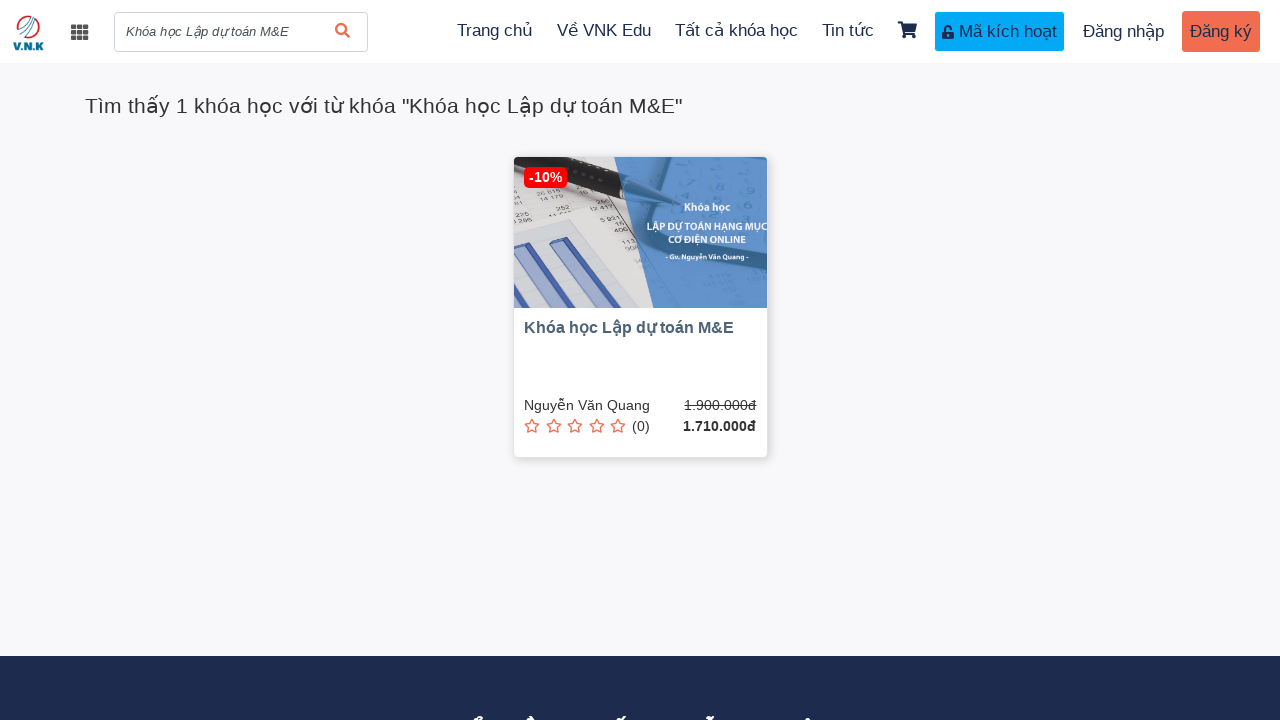

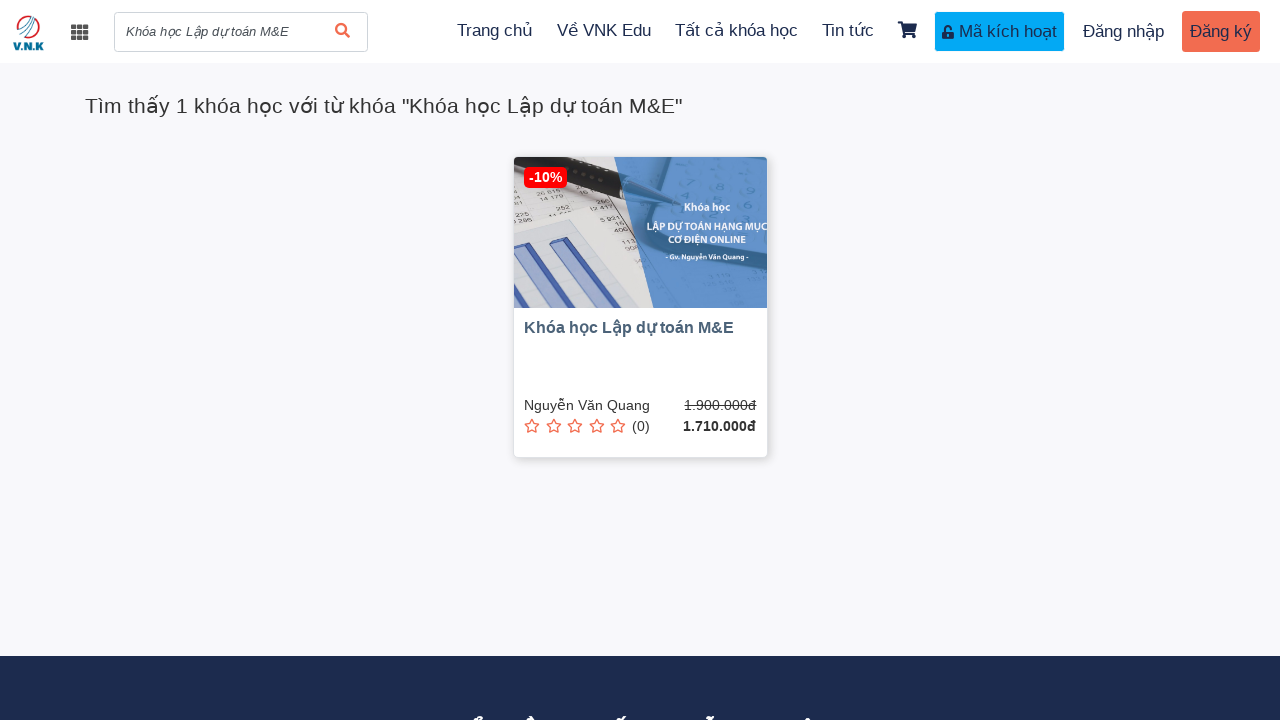